Navigates to the Deck of Cards API homepage and verifies the page loads successfully by checking for page content.

Starting URL: https://deckofcardsapi.com/

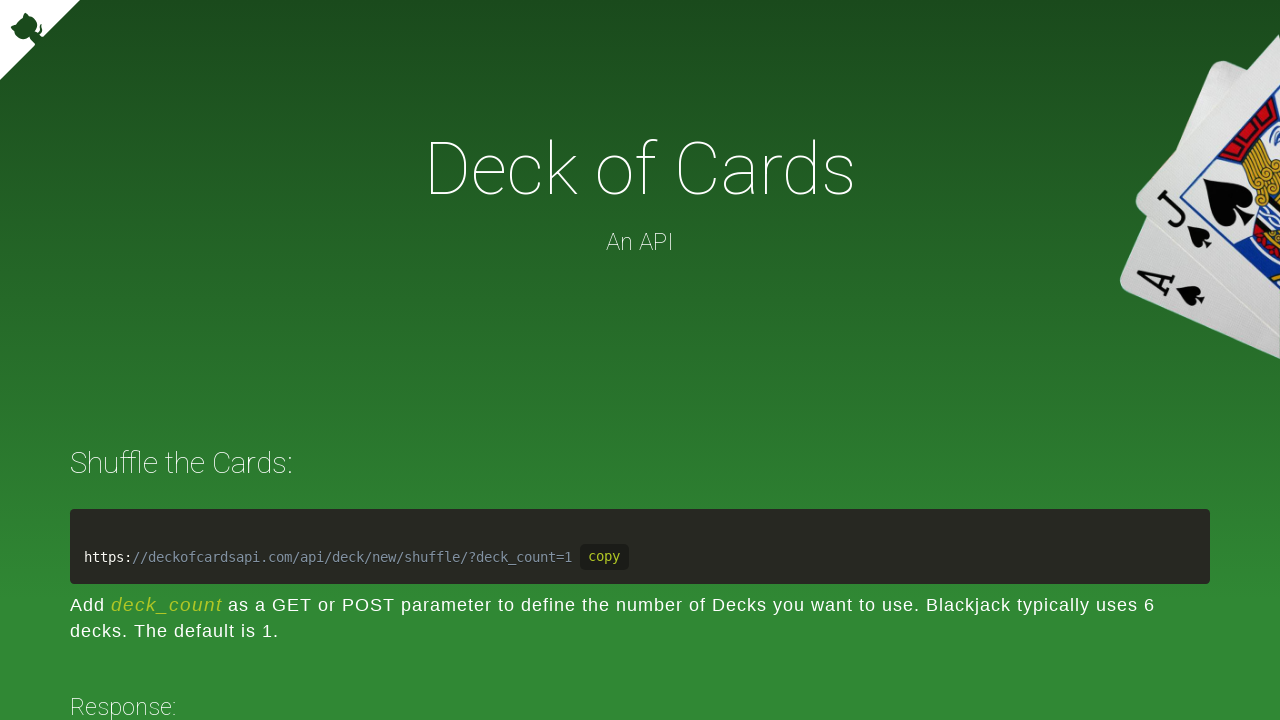

Navigated to Deck of Cards API homepage
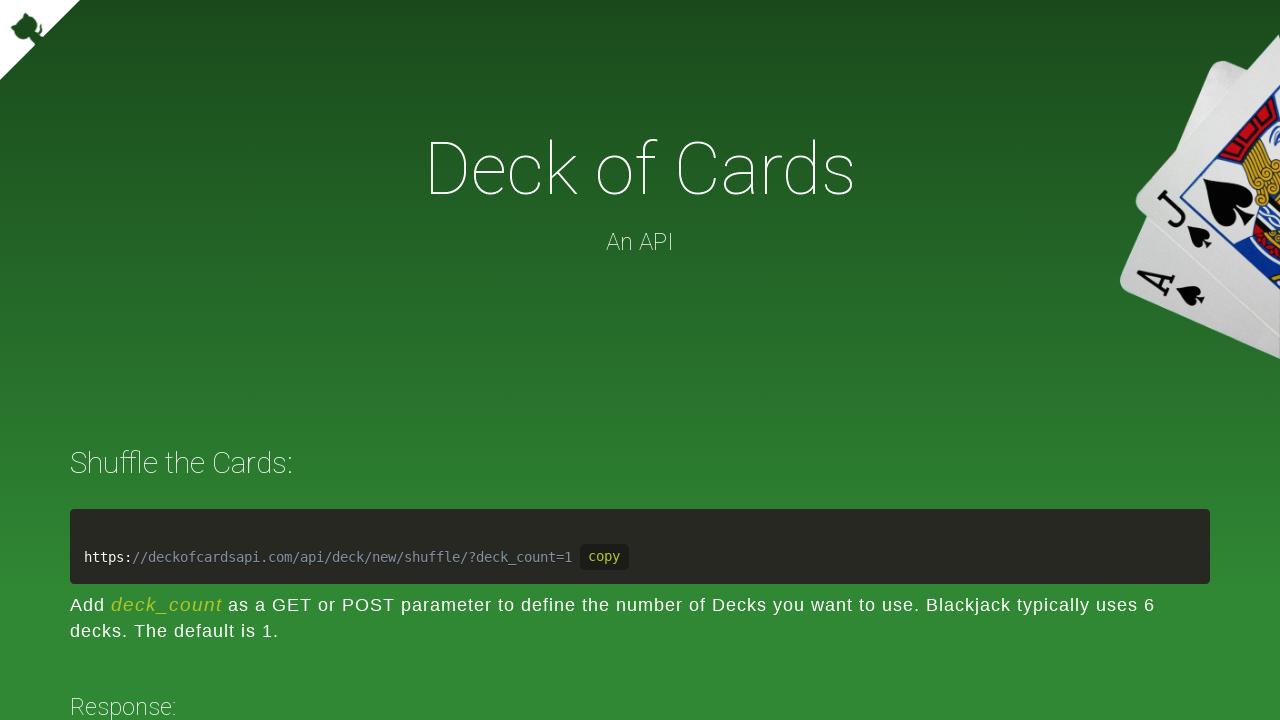

Verified page returned HTTP status 200
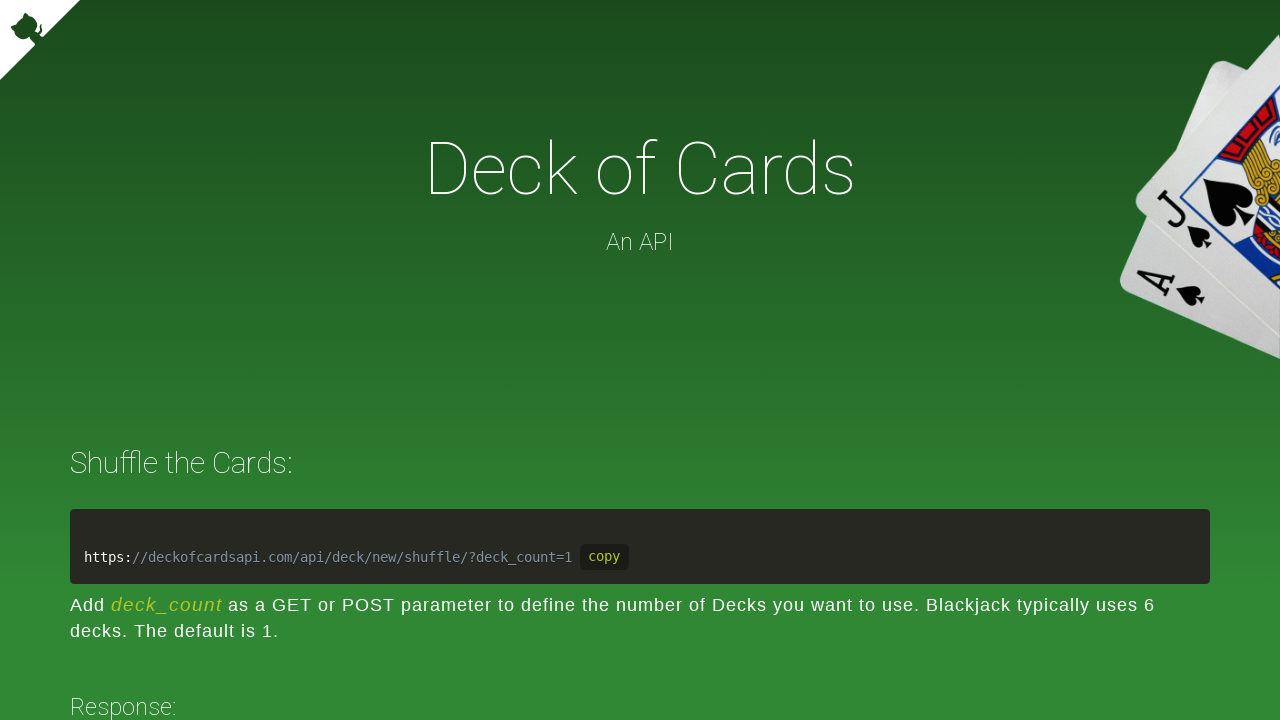

Waited for DOM content to load
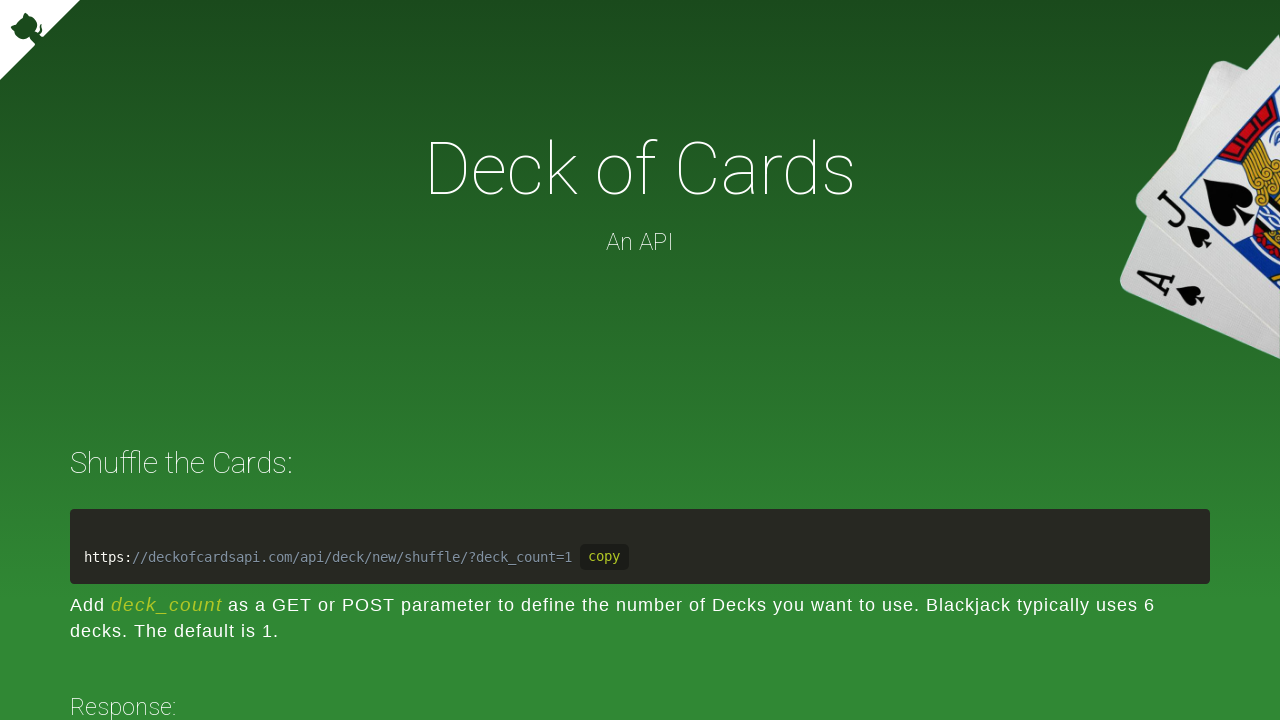

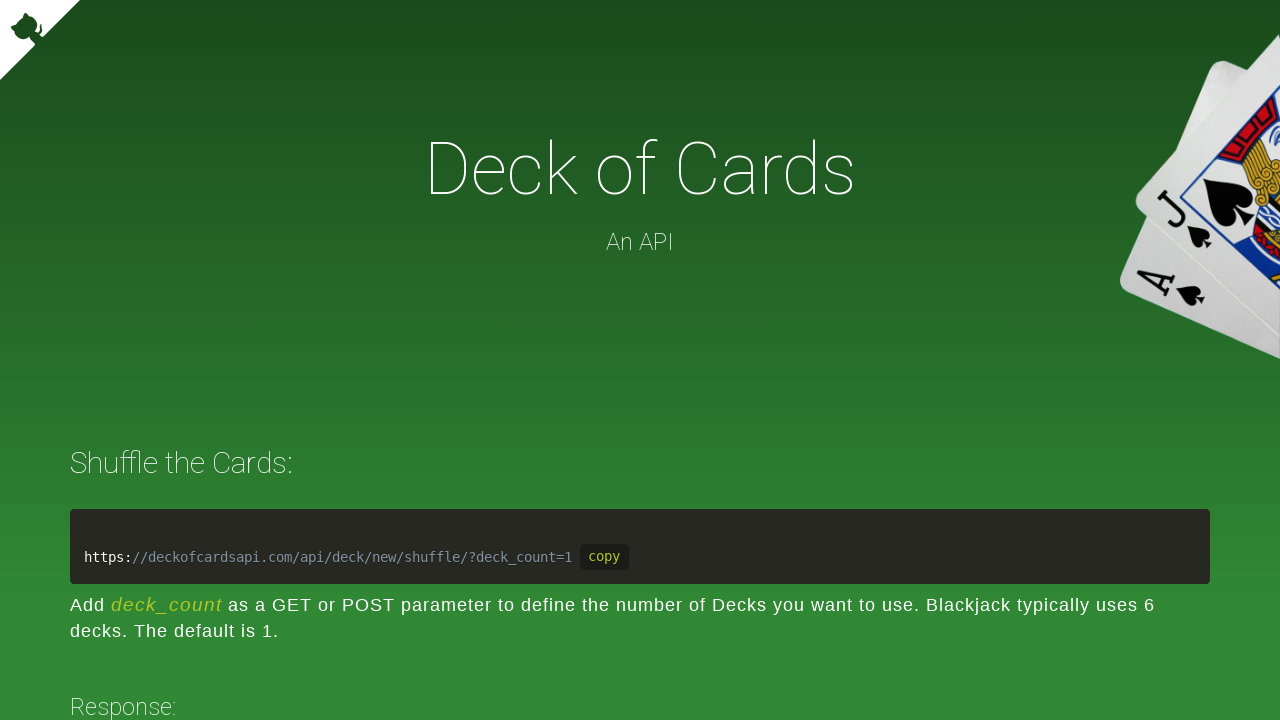